Navigates to GE Tracker website, searches for a RuneScape item using the search form, and clicks on a matching search result to view item details.

Starting URL: https://www.ge-tracker.com/names/rune

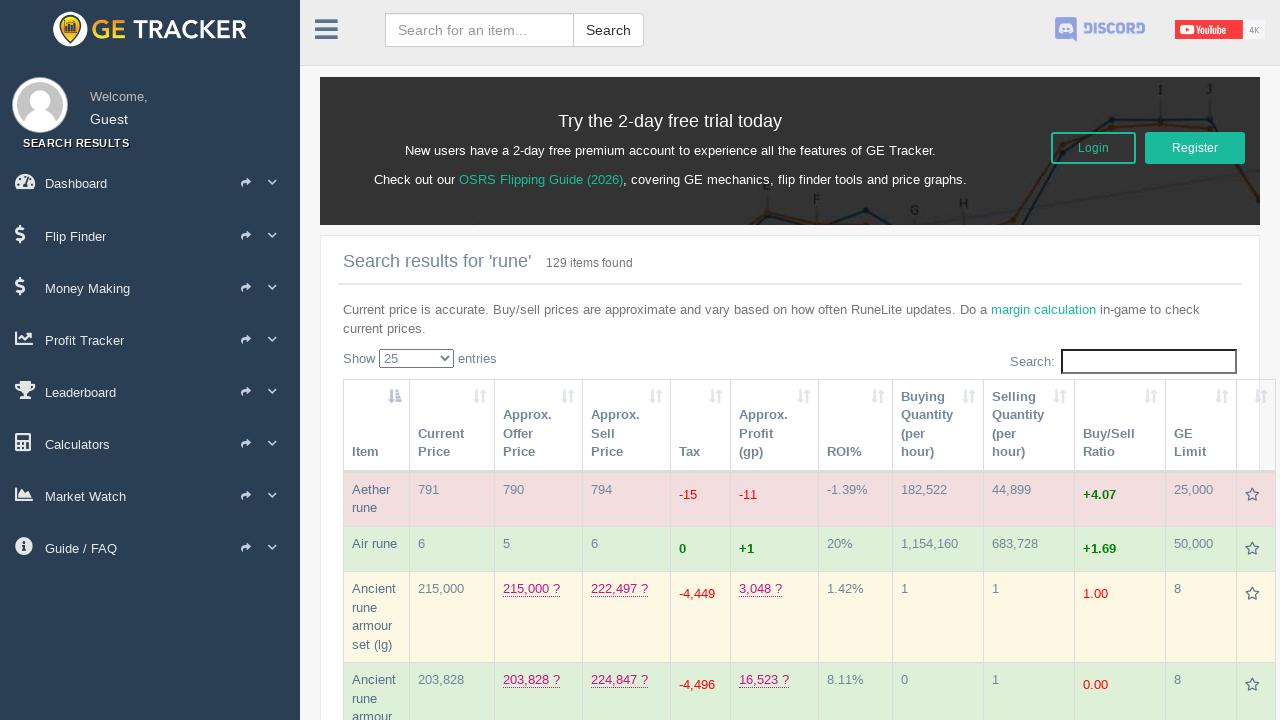

Filled search box with 'Rune platebody' on .form-control
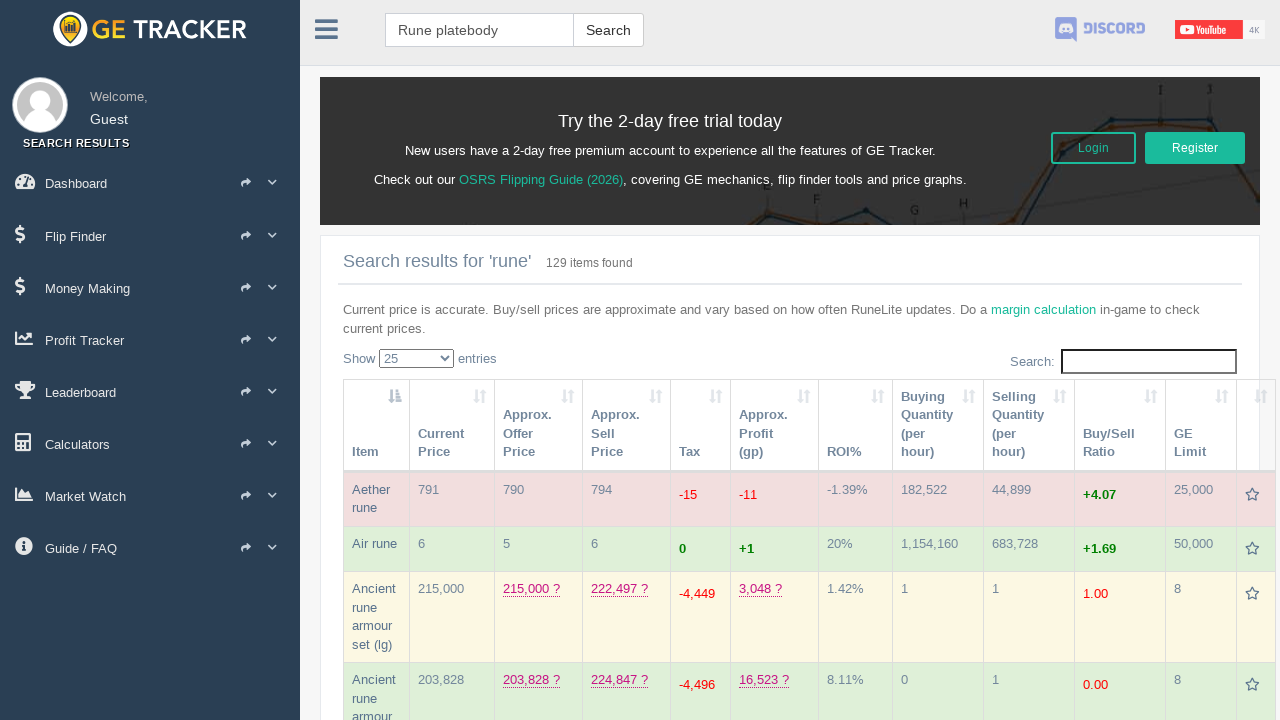

Pressed Enter to submit search on .form-control
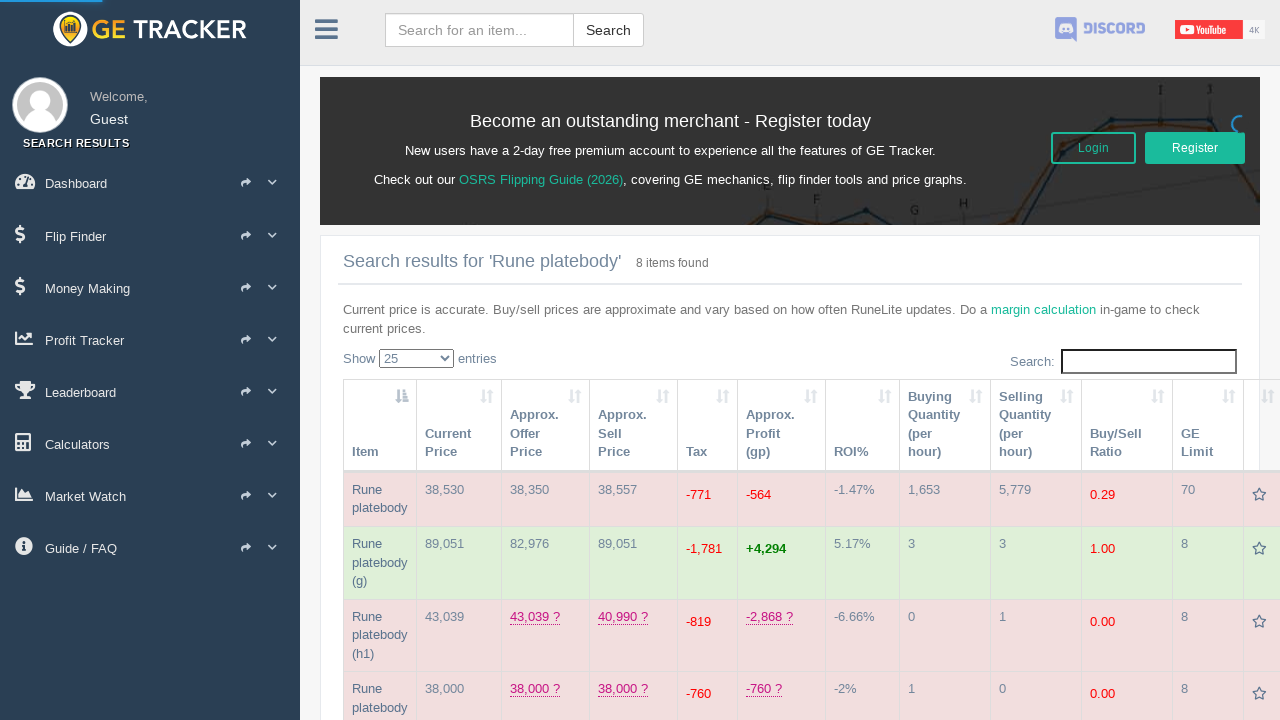

Search results loaded
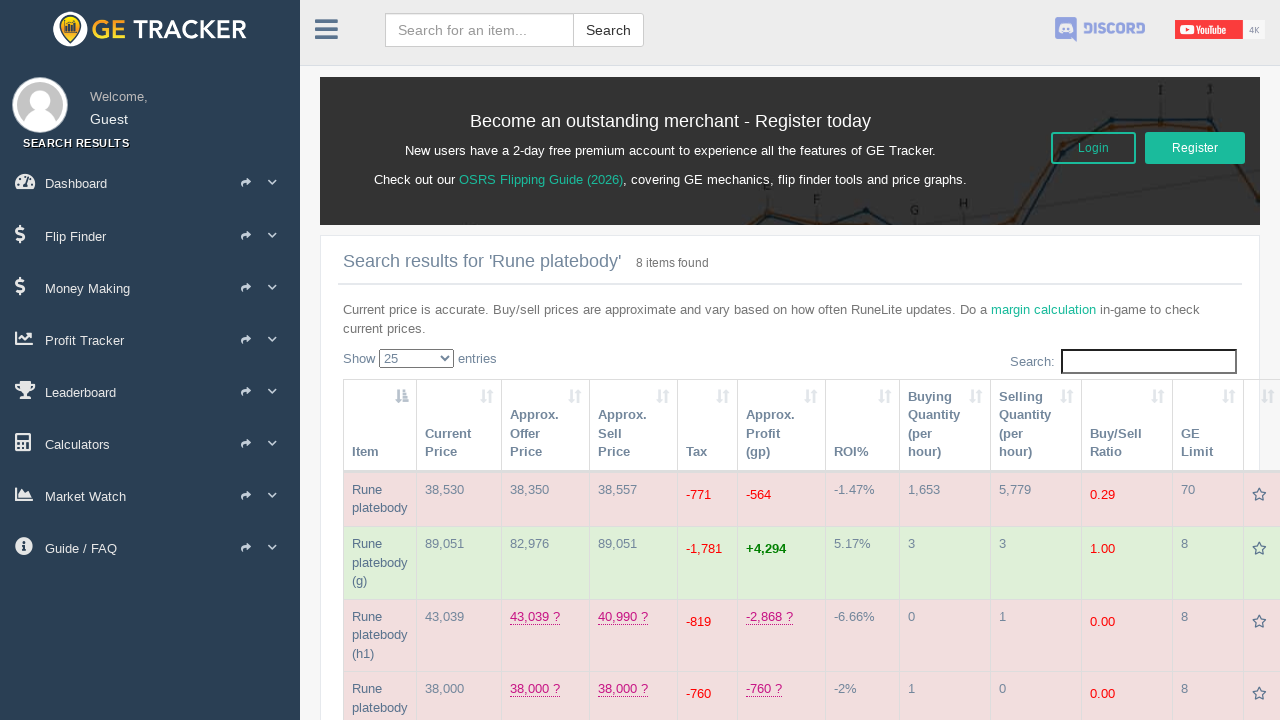

Clicked on 'Rune platebody' search result at (367, 489) on .row-item-name:has-text('Rune platebody')
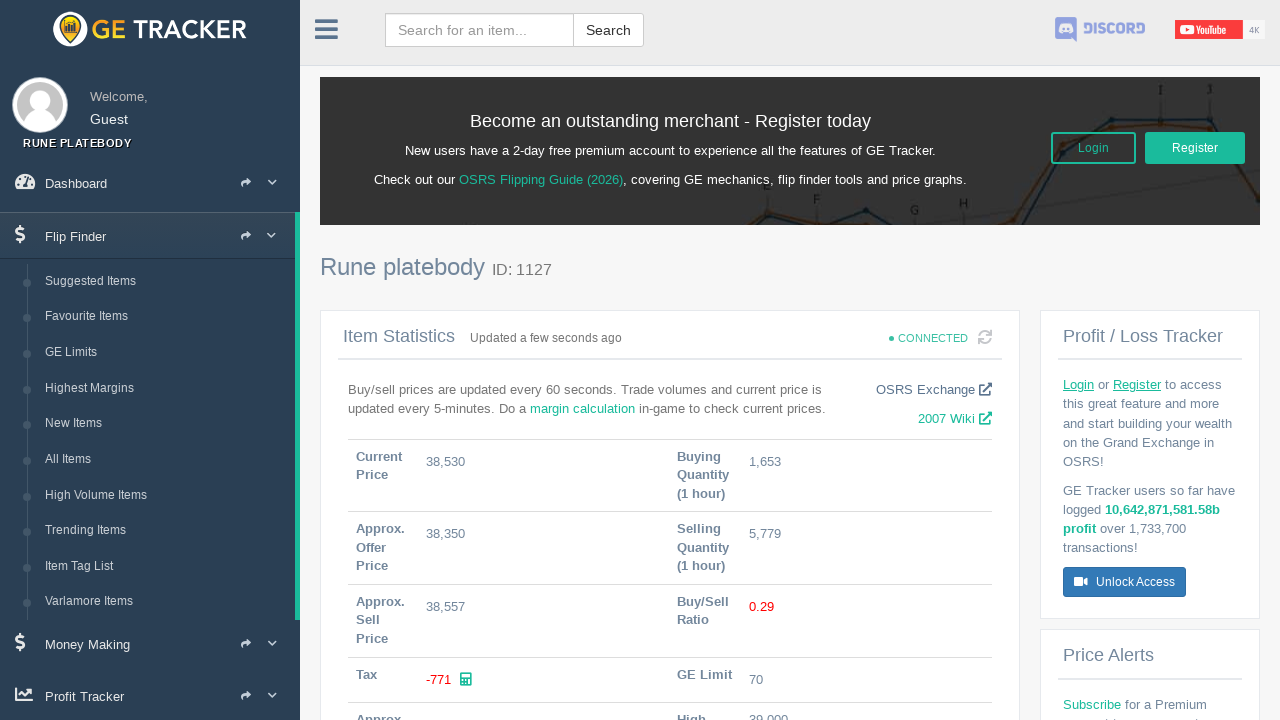

Item details page loaded
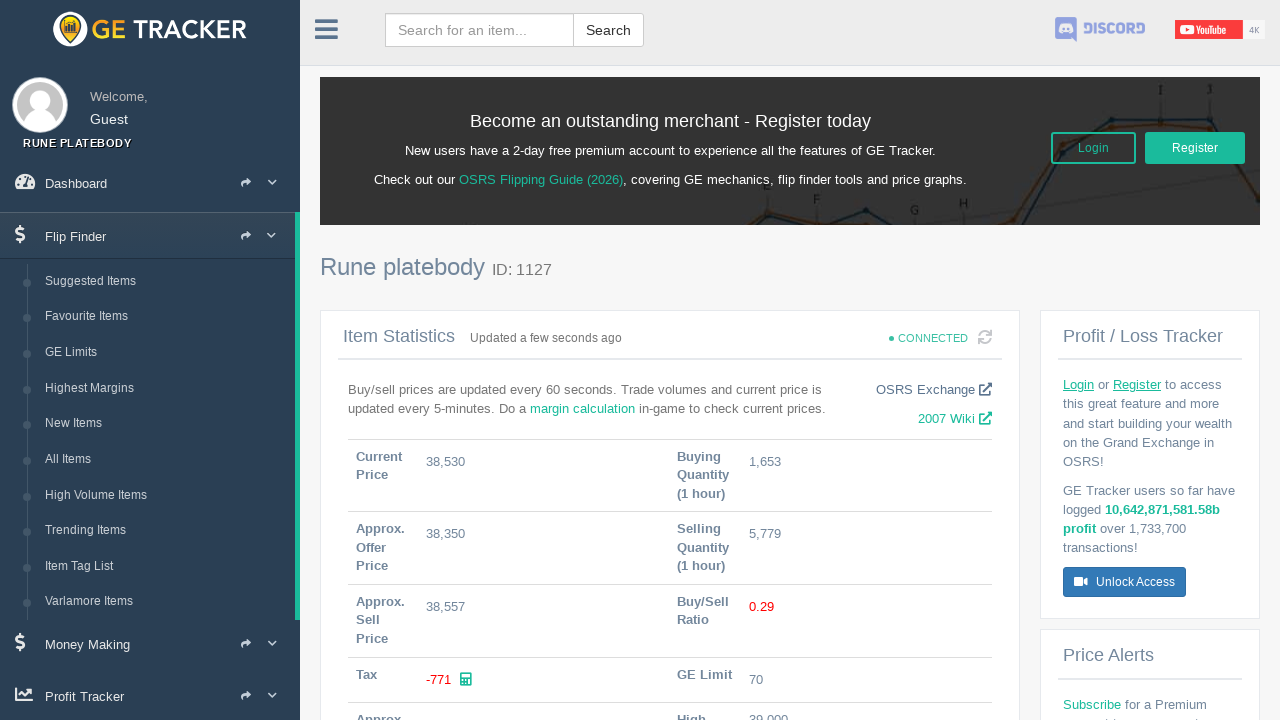

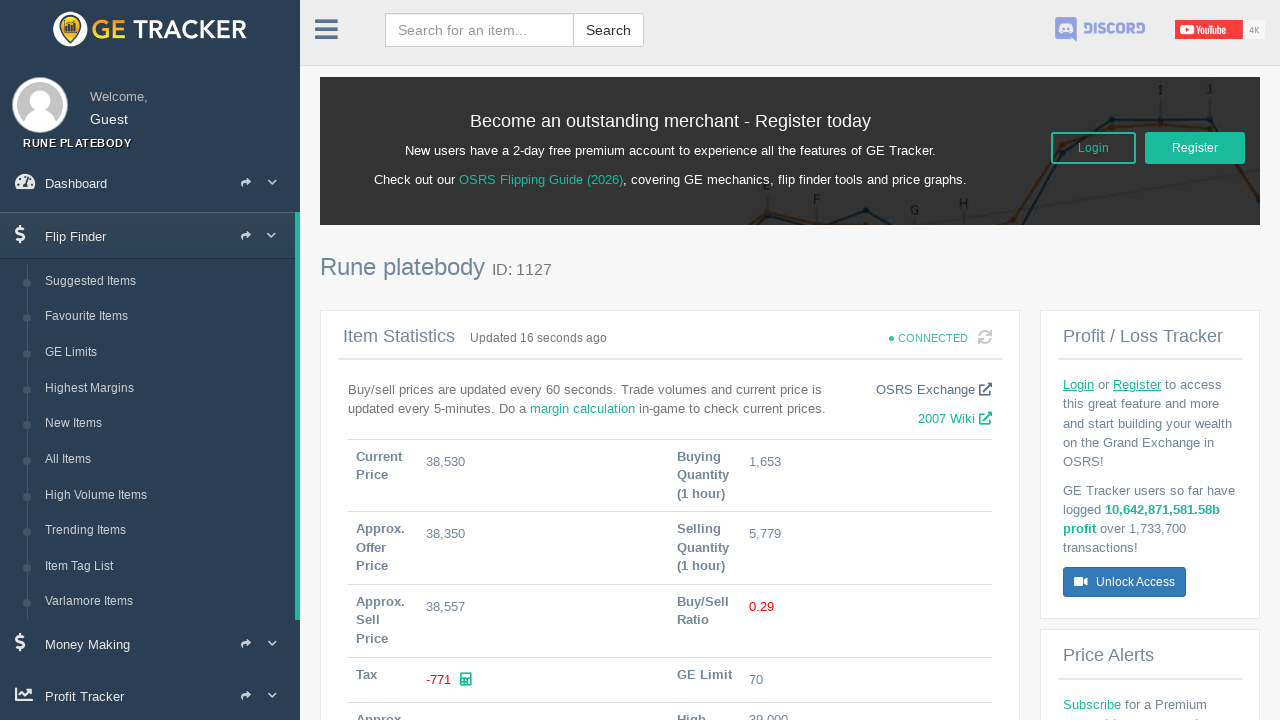